Tests browser confirmation alert handling by navigating to the Alerts section, triggering a confirmation alert with OK and Cancel options, and accepting the alert.

Starting URL: http://demo.automationtesting.in/

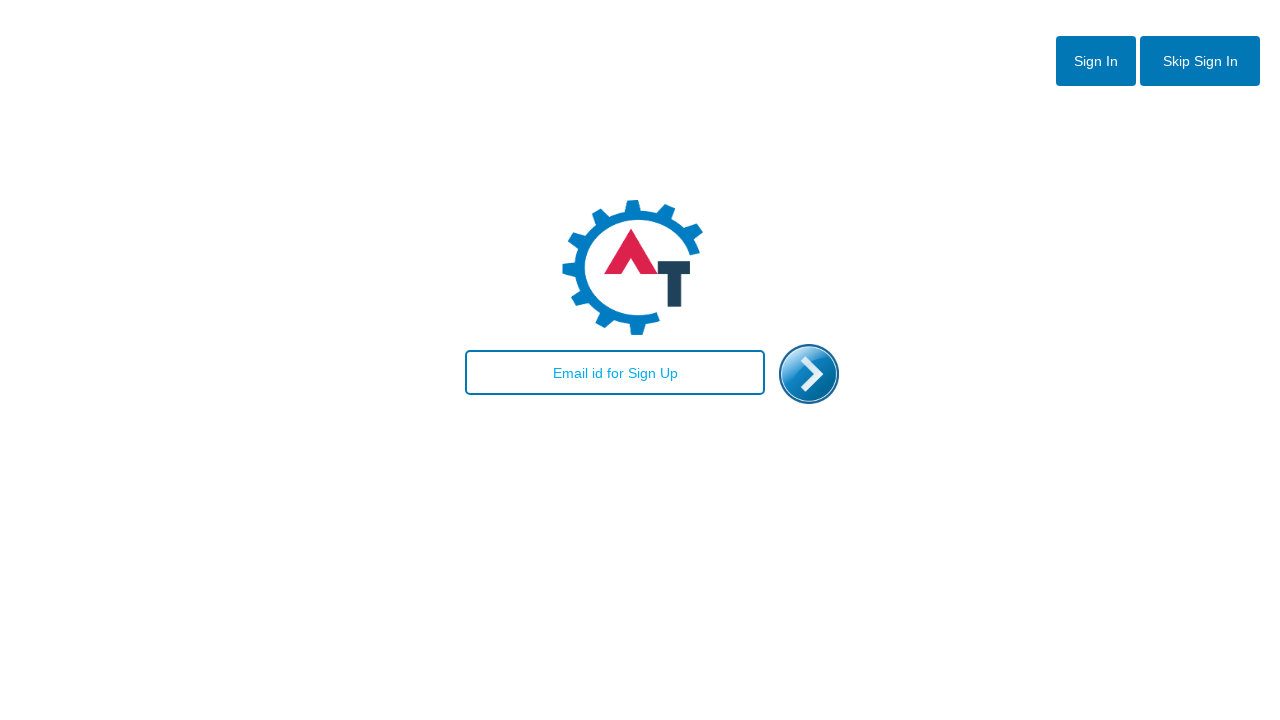

Clicked the initial button on the page at (1200, 61) on button#btn2
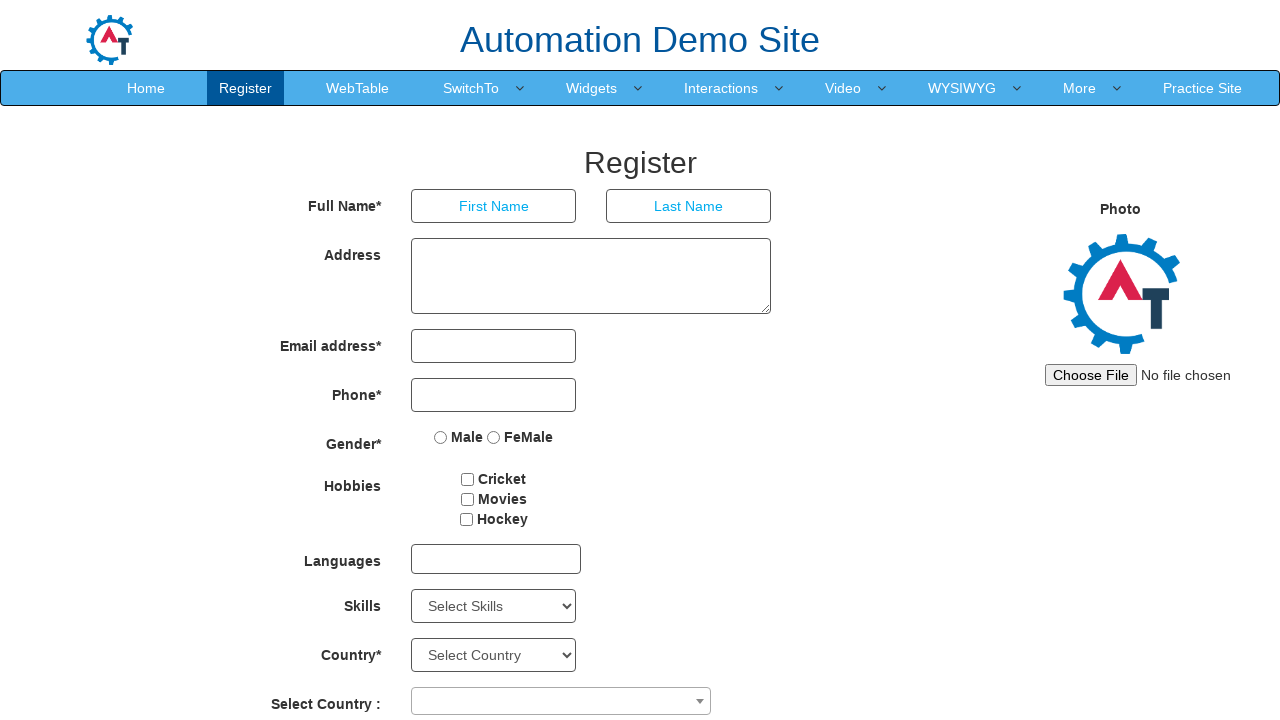

Hovered over the menu item at (471, 88) on xpath=//header//nav//ul/li[4]/a
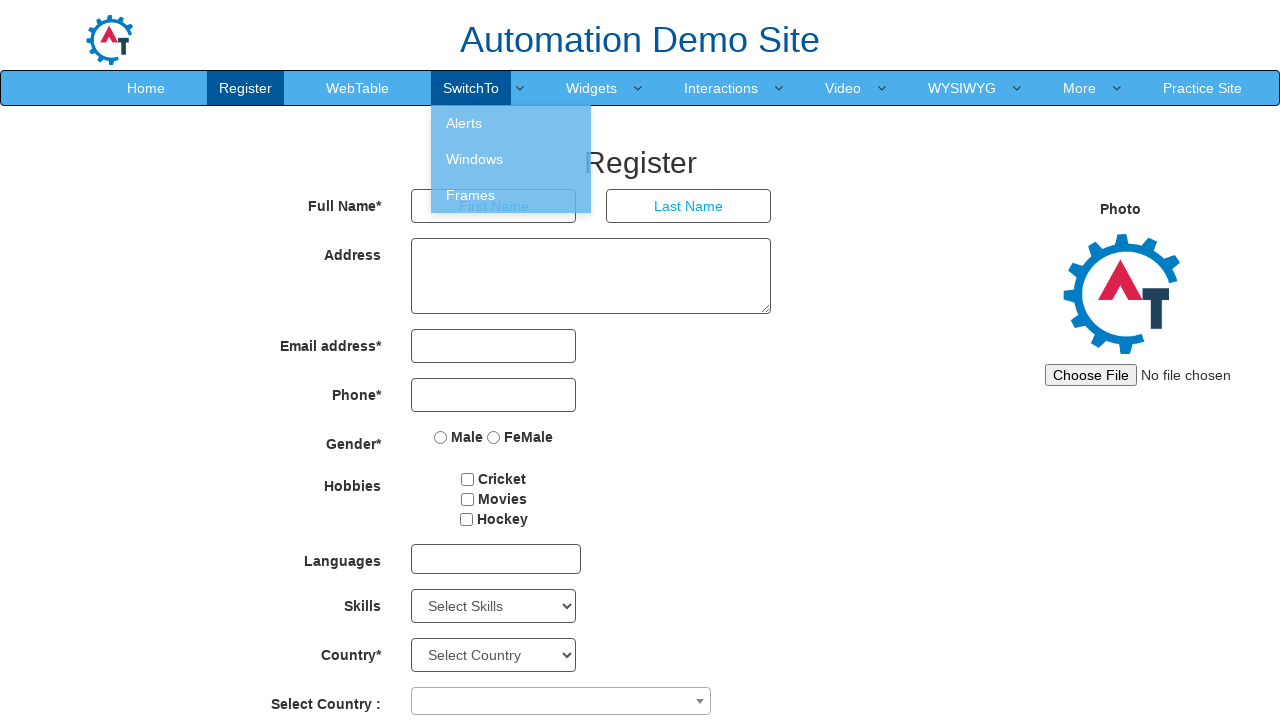

Clicked on Alerts link from the navigation menu at (511, 123) on xpath=//a[text()='Alerts']
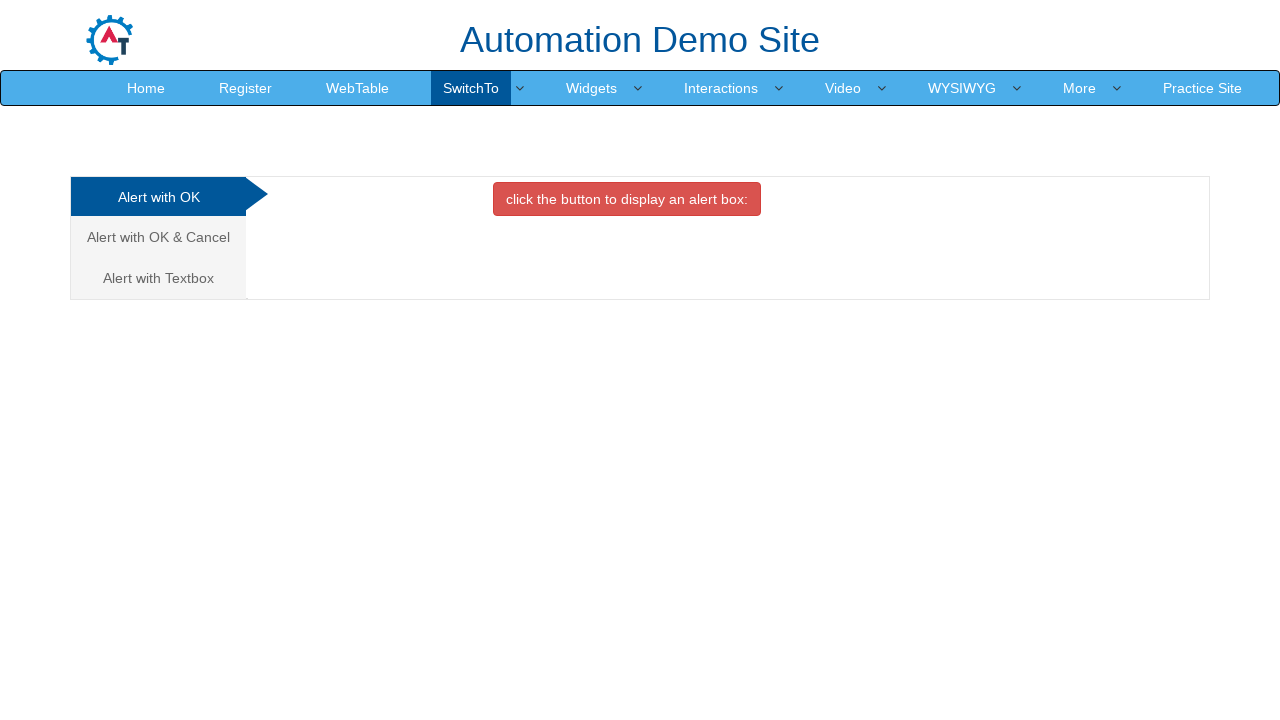

Clicked on 'Alert with OK & Cancel' tab at (158, 237) on xpath=//a[text()='Alert with OK & Cancel ']
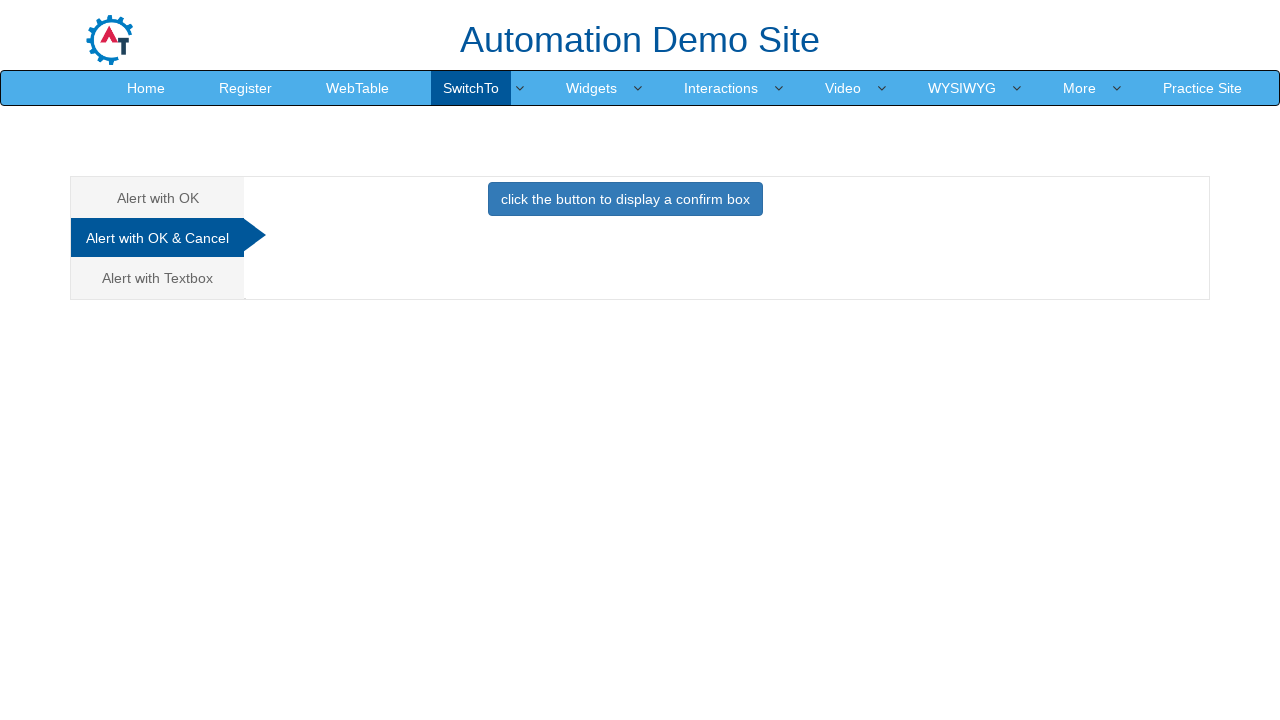

Set up dialog handler to accept confirmation alerts
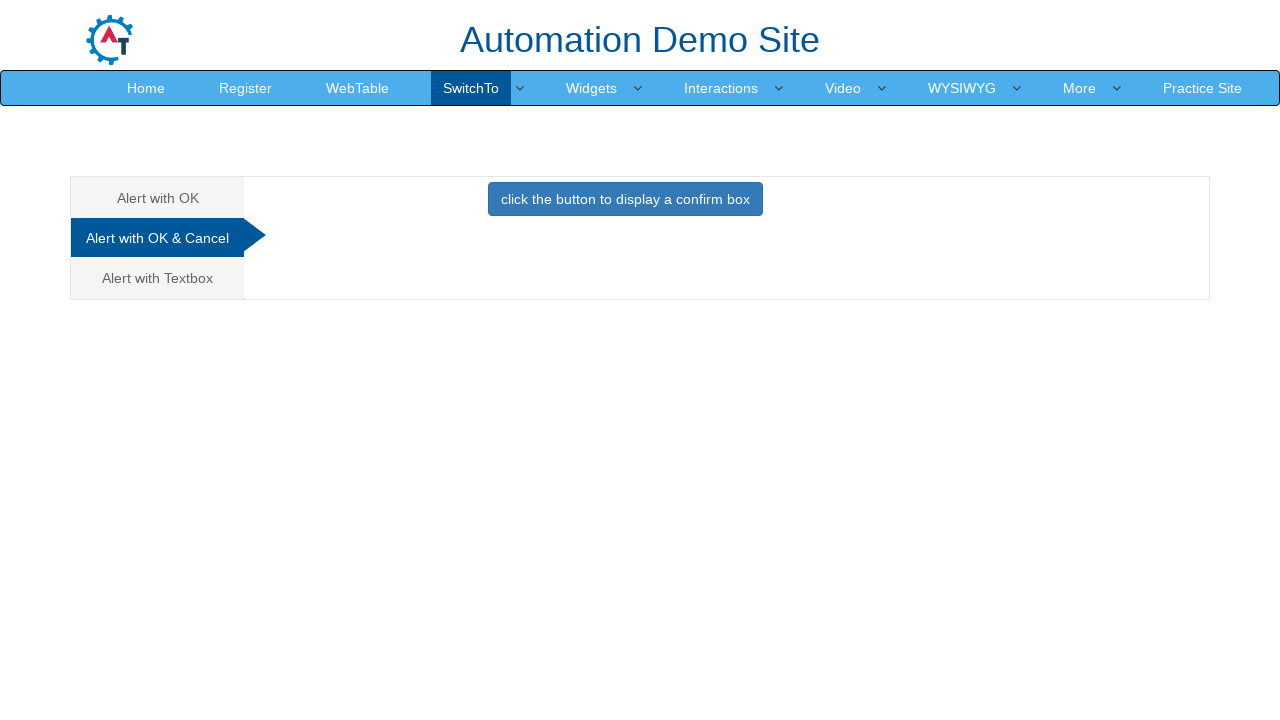

Clicked the button to trigger the confirmation alert with OK & Cancel options at (625, 199) on #CancelTab button
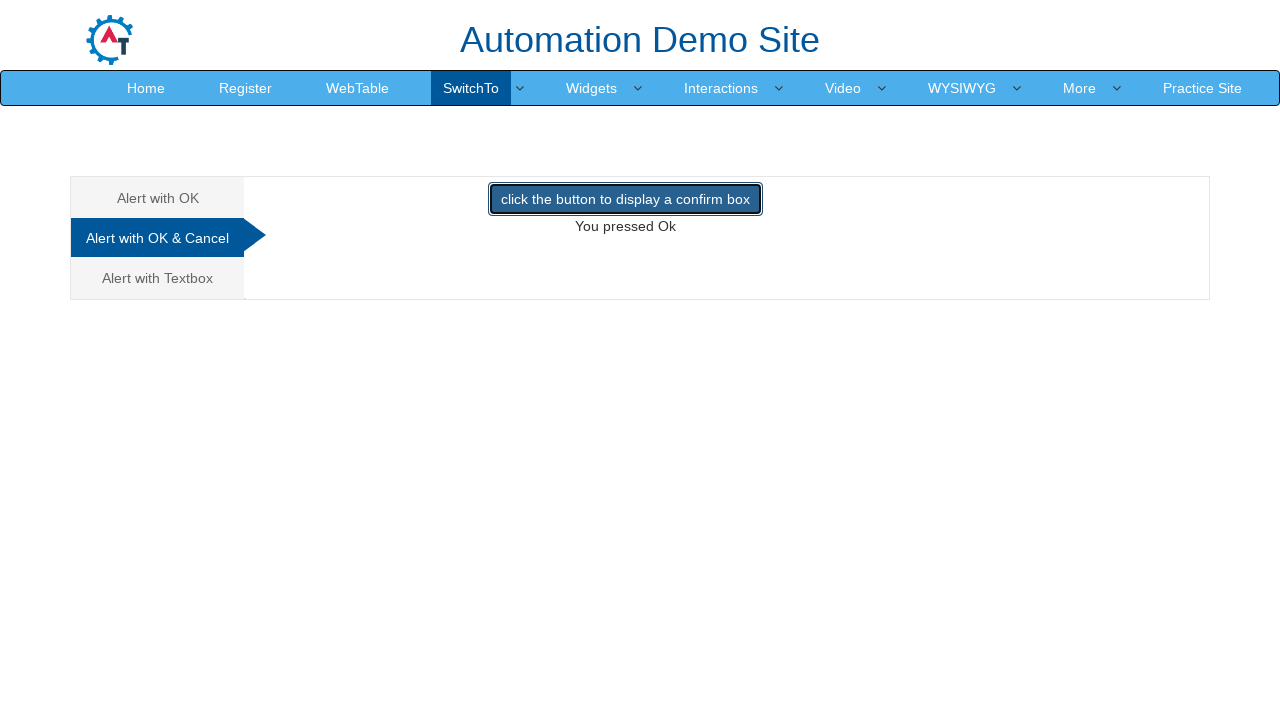

Confirmation alert was accepted
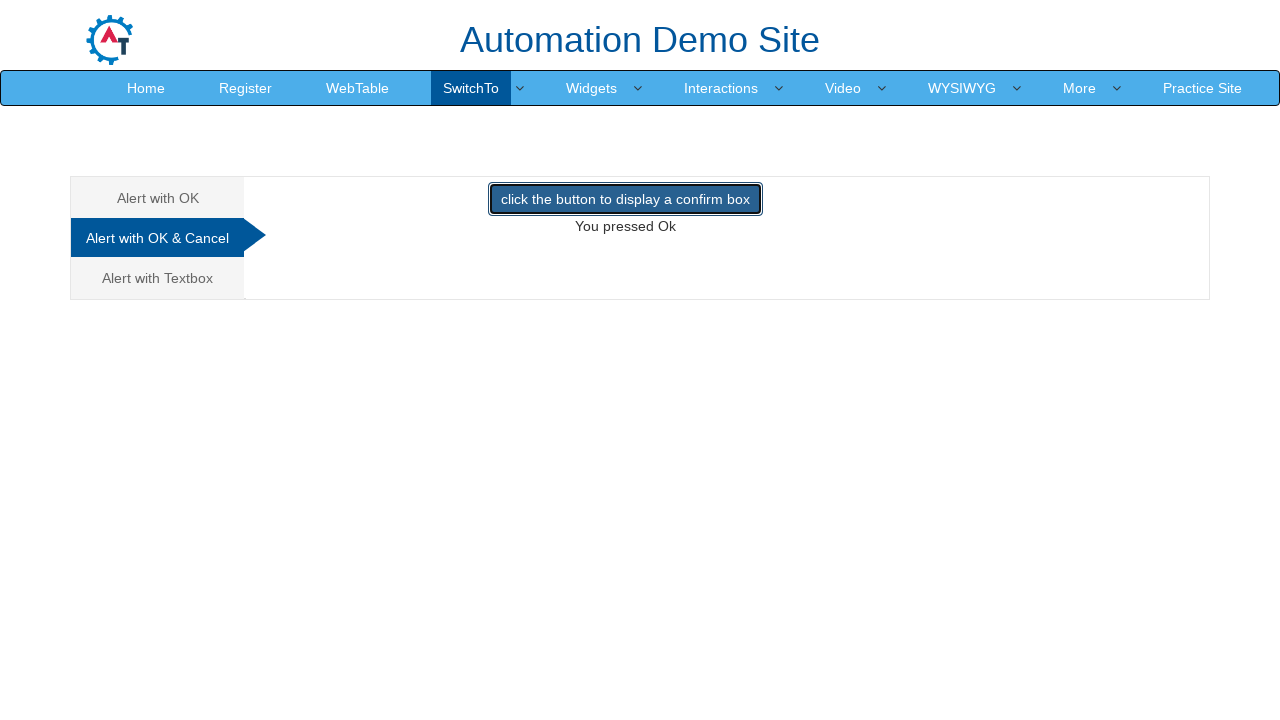

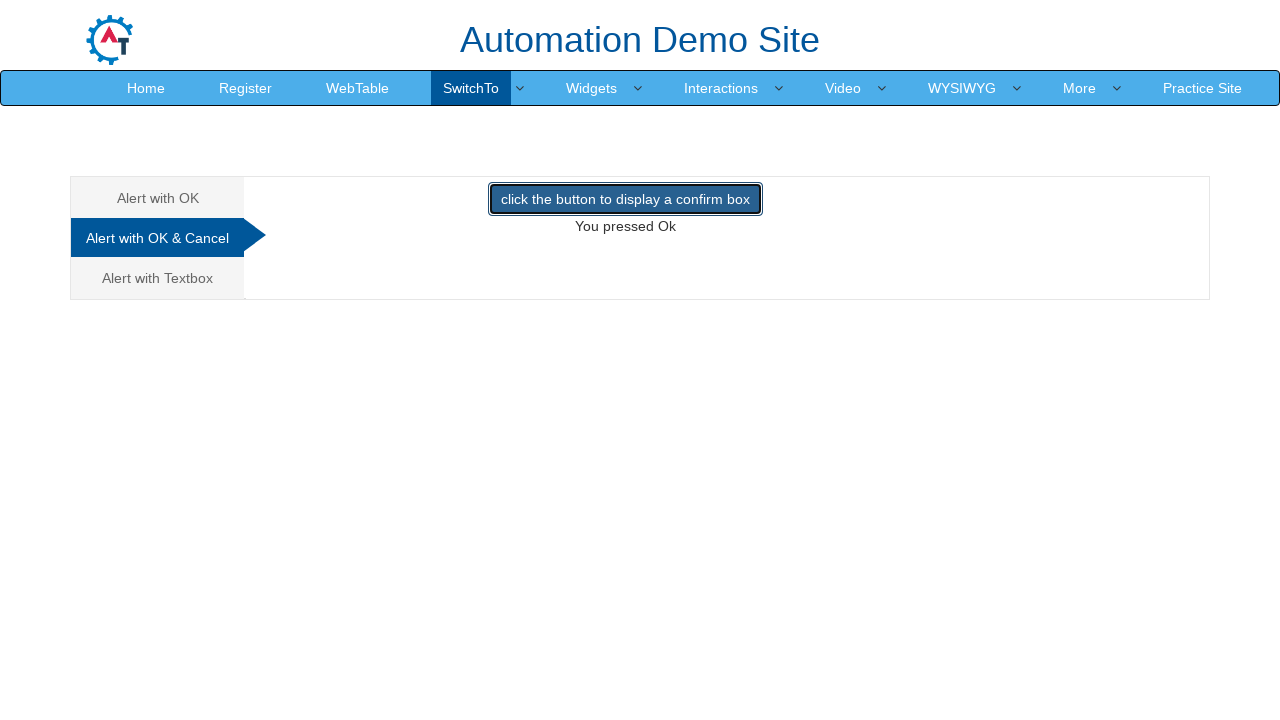